Tests the percentage calculator functionality on calculator.net by calculating what 5% of 300 is and verifying the result equals 15.

Starting URL: https://www.calculator.net/

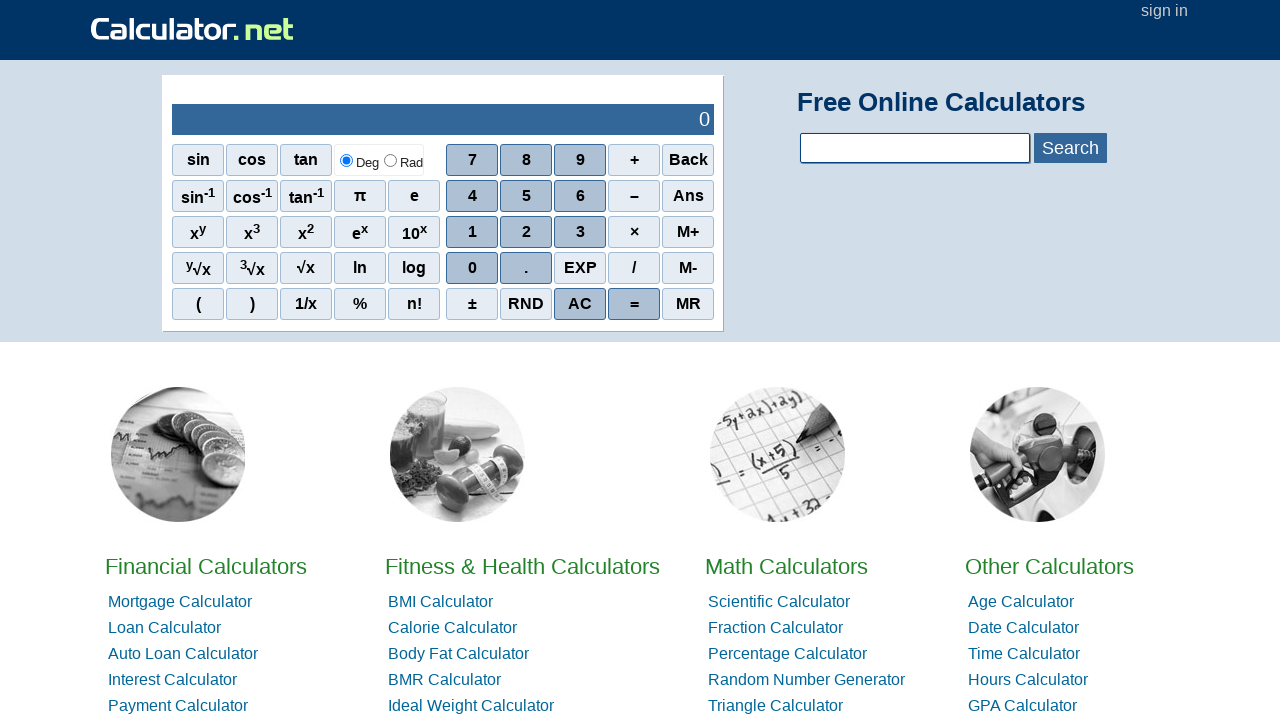

Clicked on Percentage Calculator link at (788, 654) on xpath=//a[text()='Percentage Calculator']
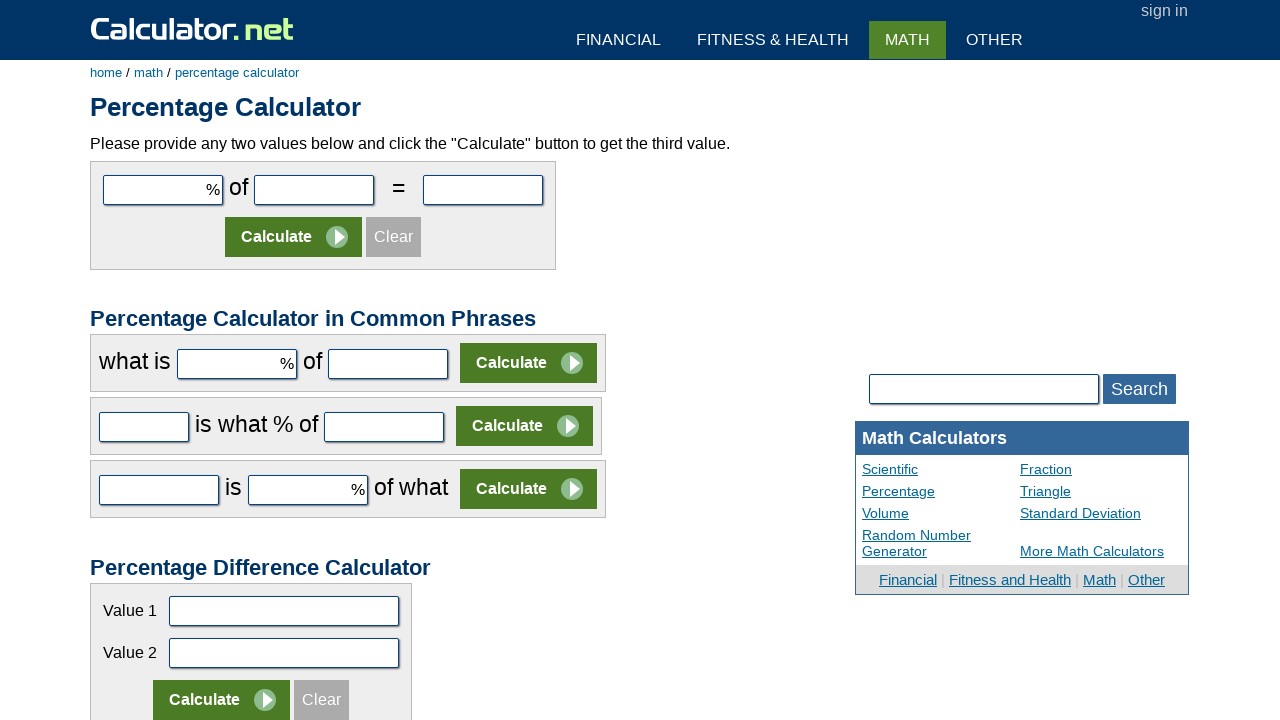

Clicked on first input field (cpar1) at (163, 190) on #cpar1
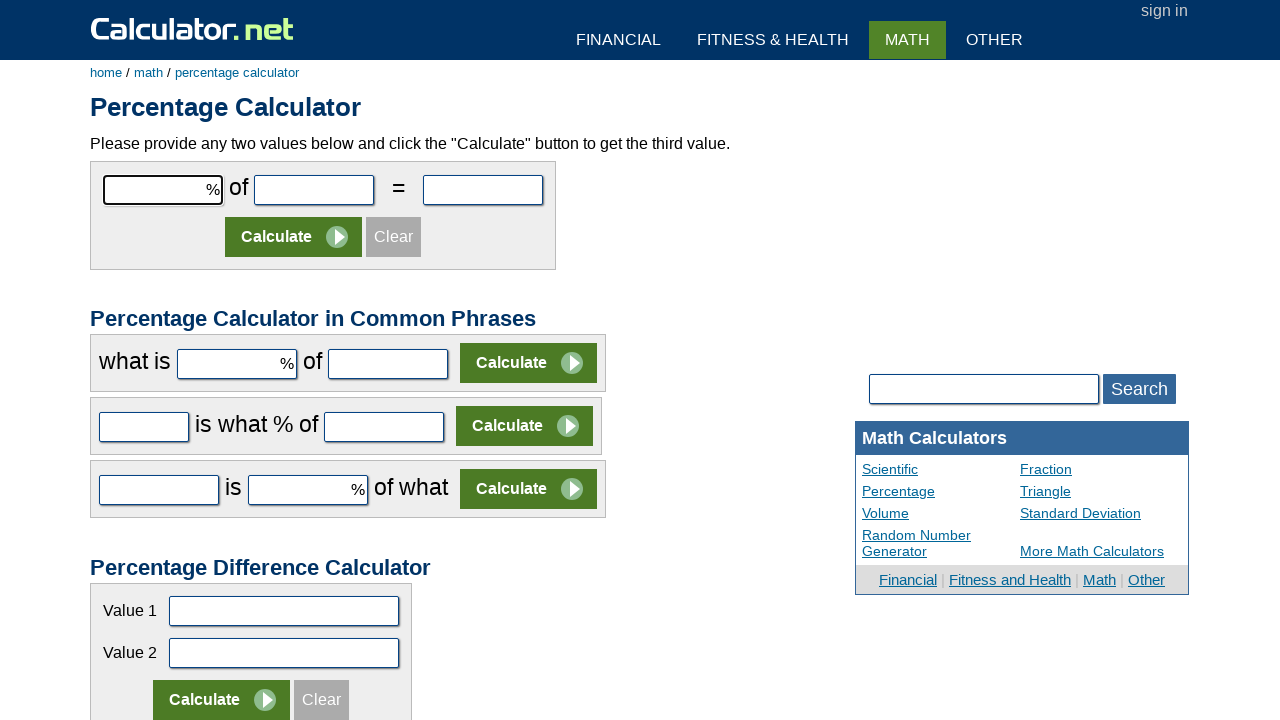

Filled first input field with '5' on #cpar1
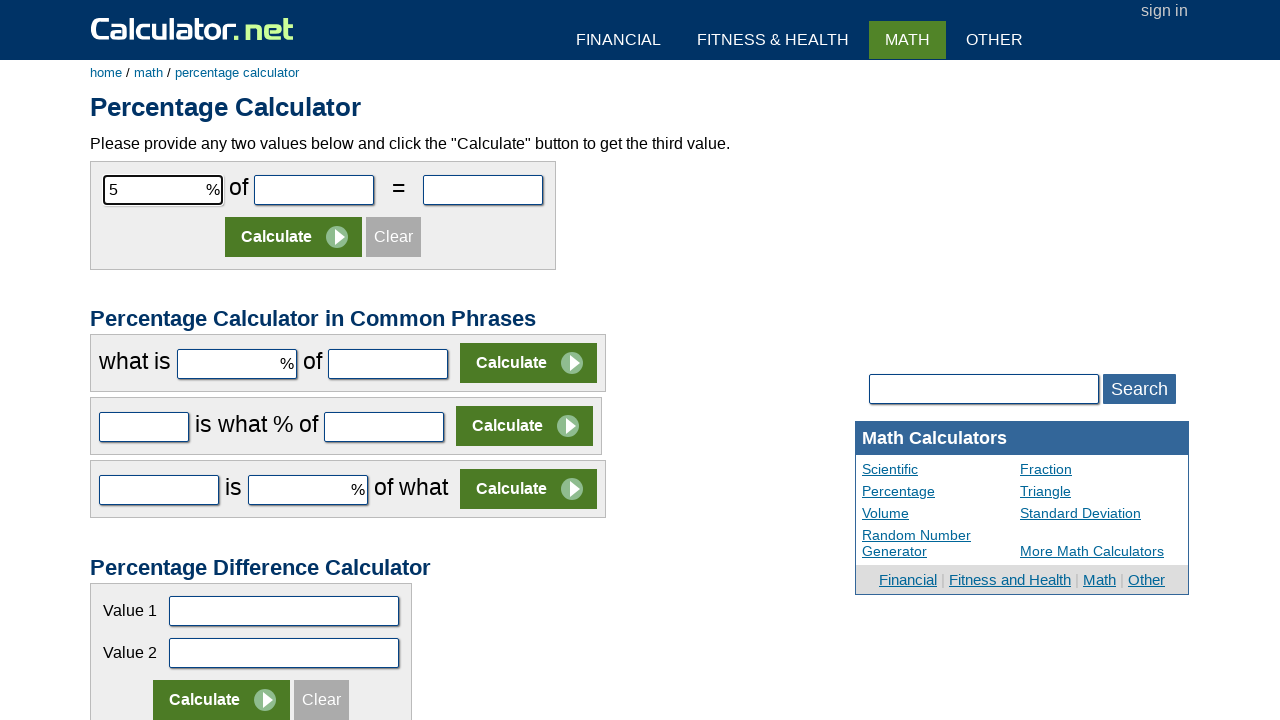

Clicked on second input field (cpar2) at (314, 190) on #cpar2
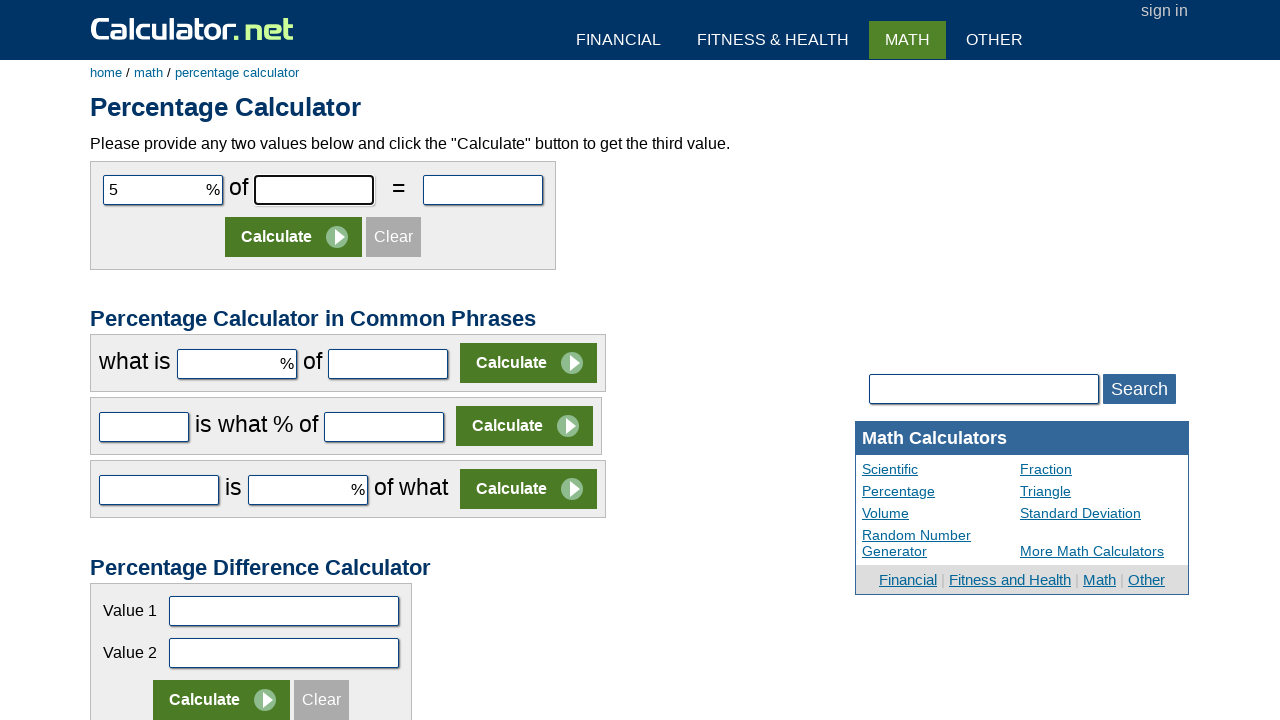

Filled second input field with '300' on #cpar2
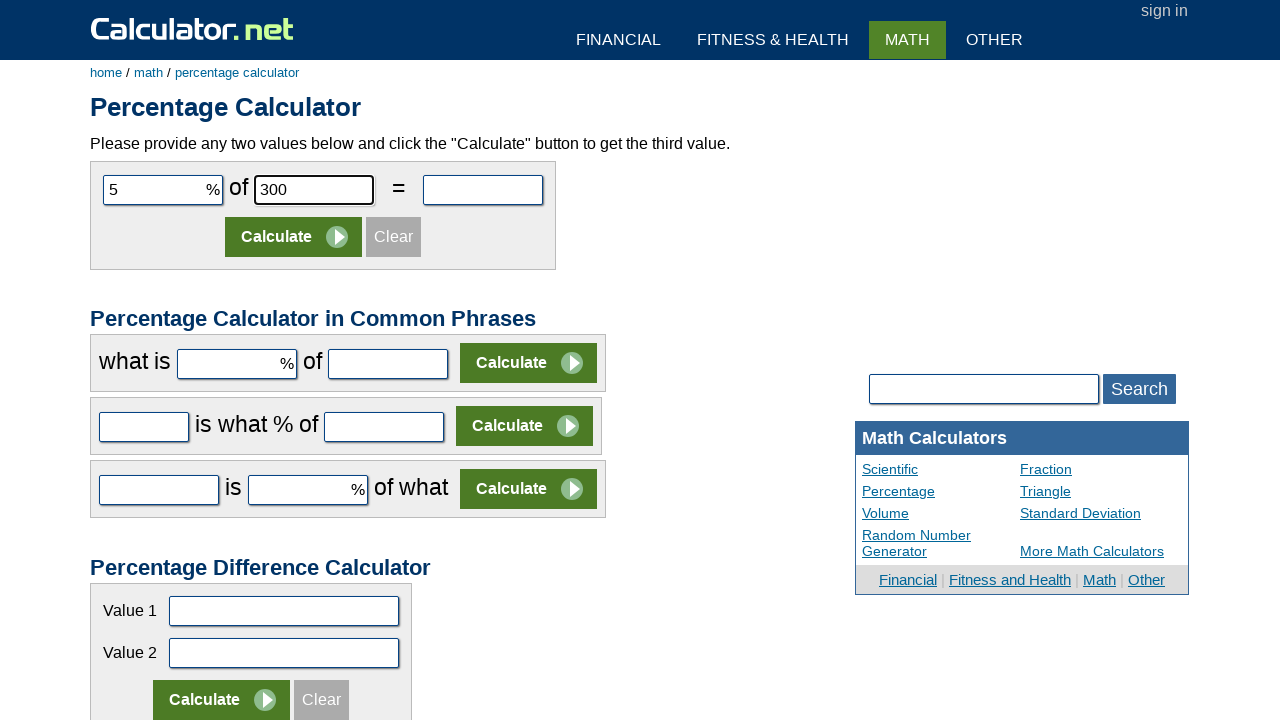

Clicked Calculate button at (294, 237) on input[value='Calculate']
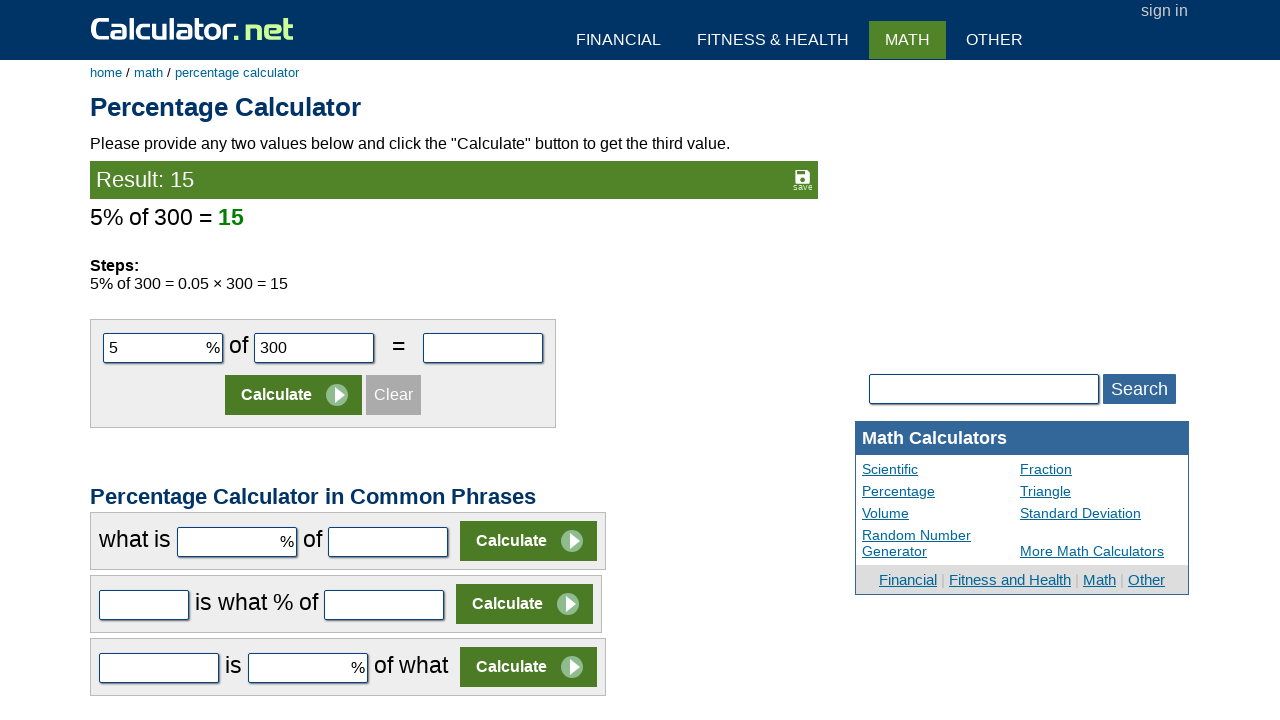

Result element loaded (p.verybigtext b)
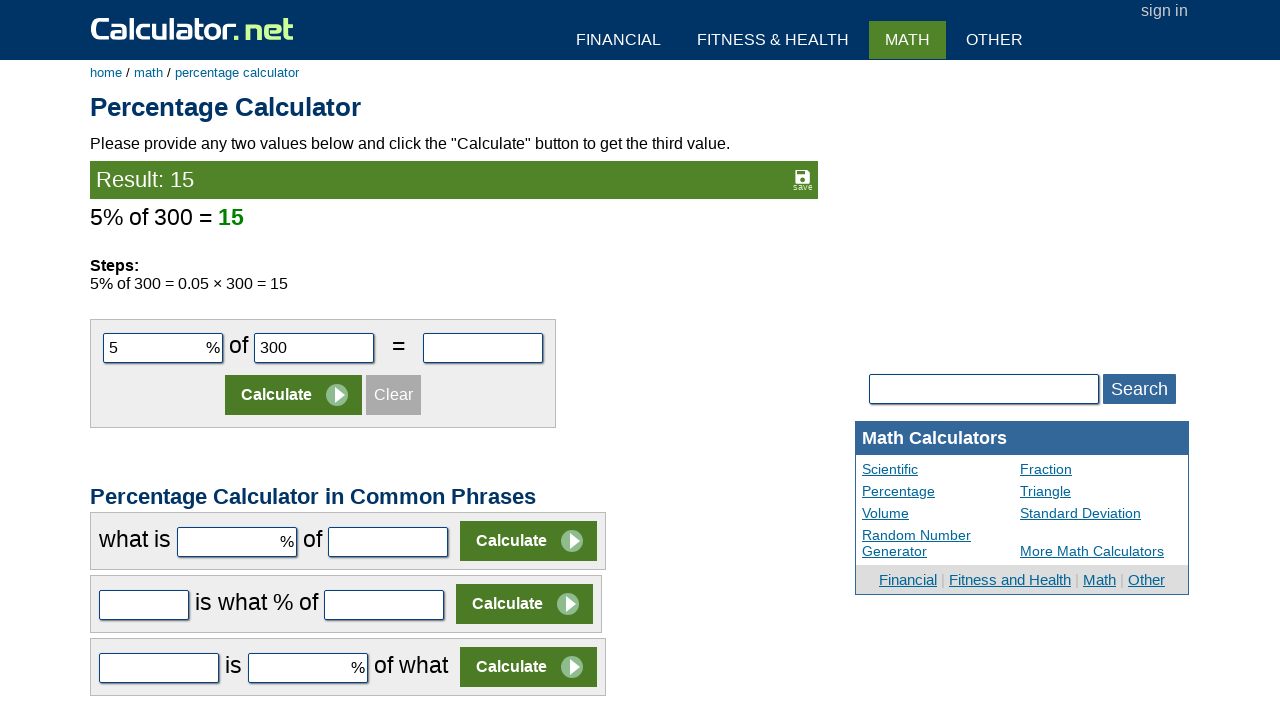

Retrieved result text: '15'
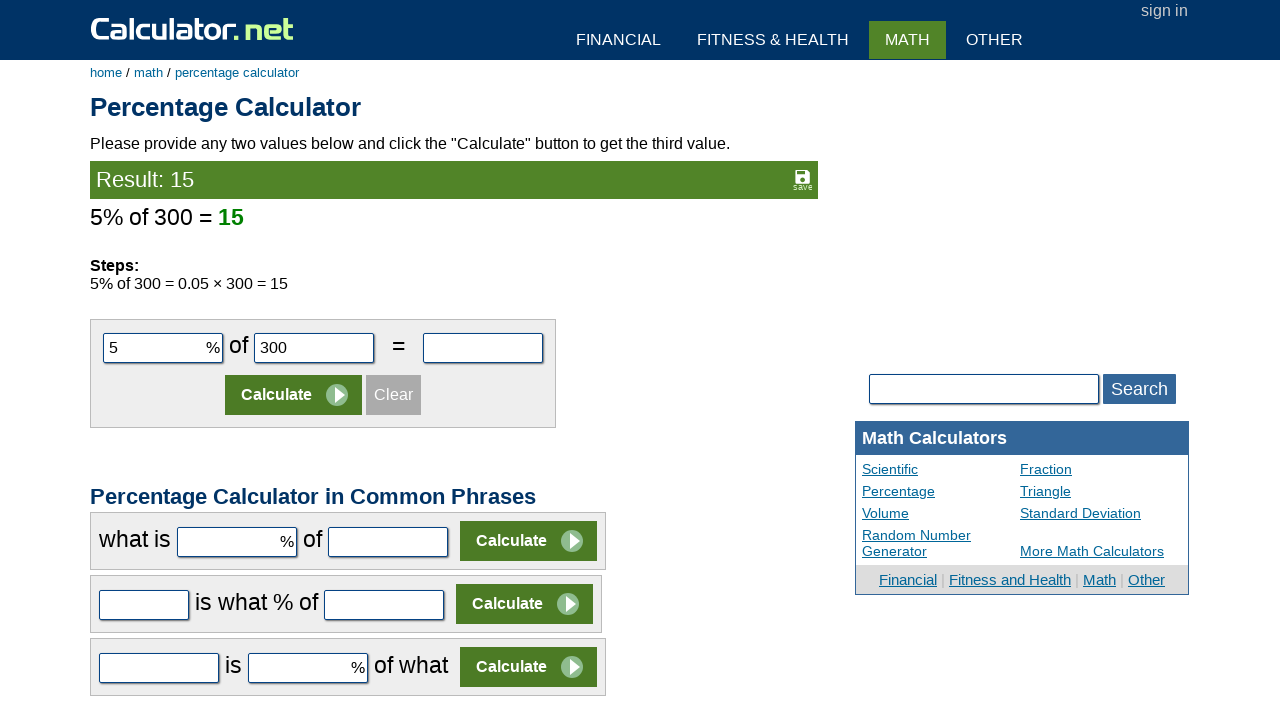

Assertion passed: result equals '15'
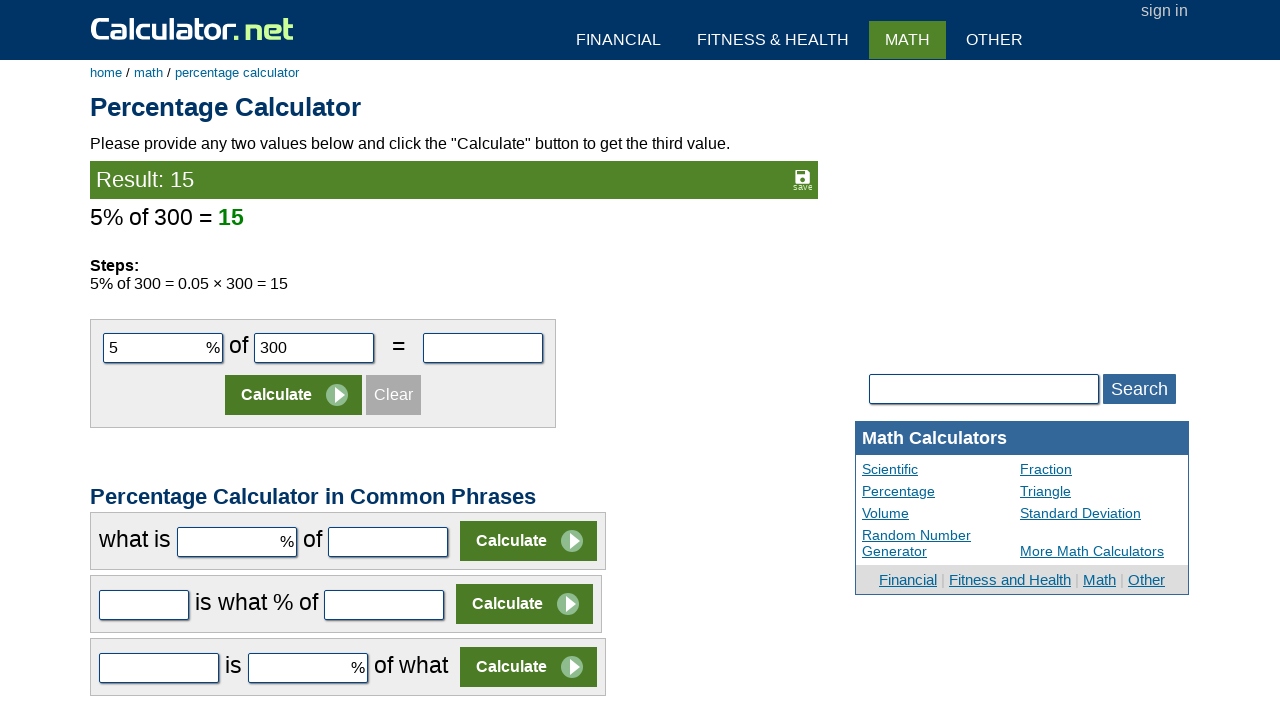

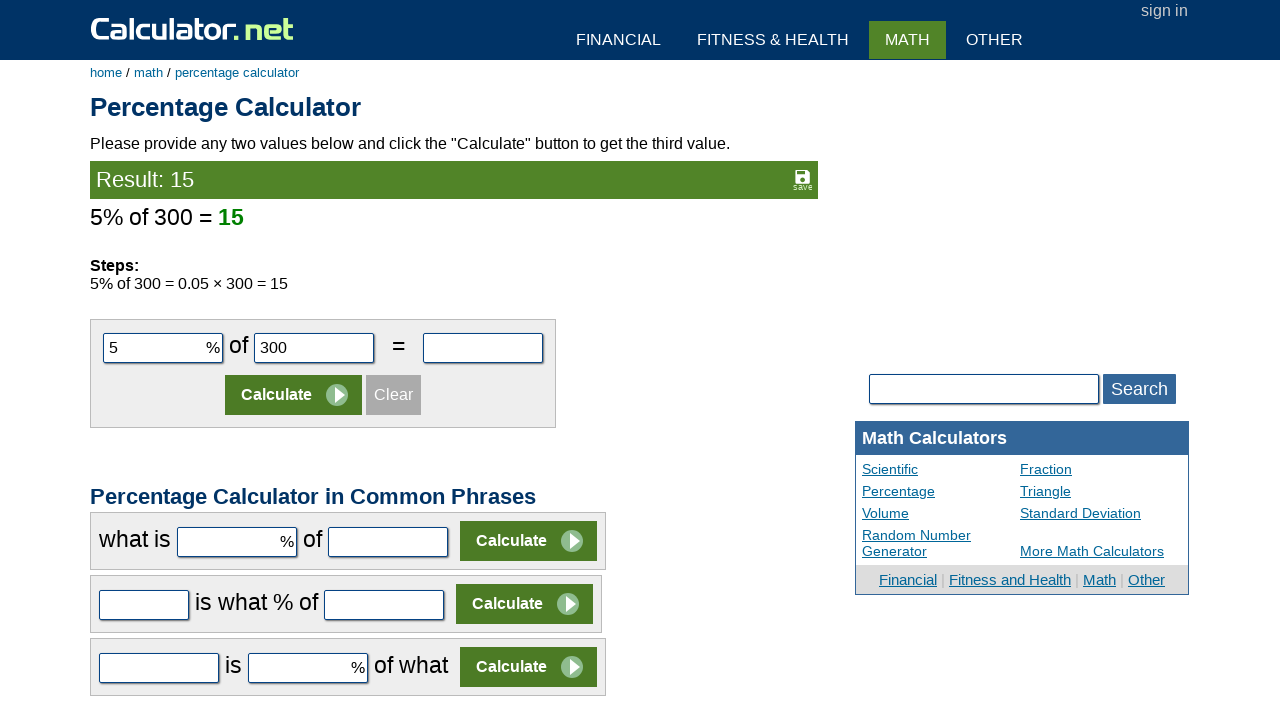